Navigates to a download page and retrieves the href attribute of a download link to verify file download availability

Starting URL: http://the-internet.herokuapp.com/download

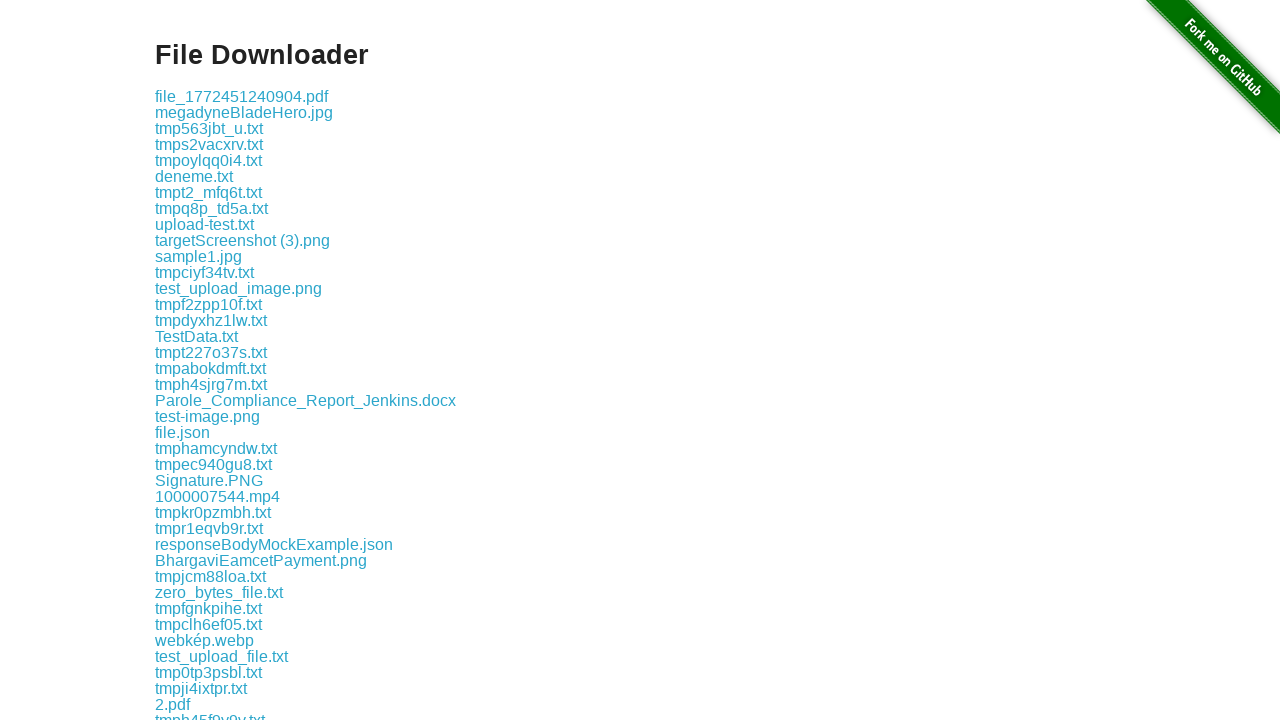

Waited for download links to be present on the page
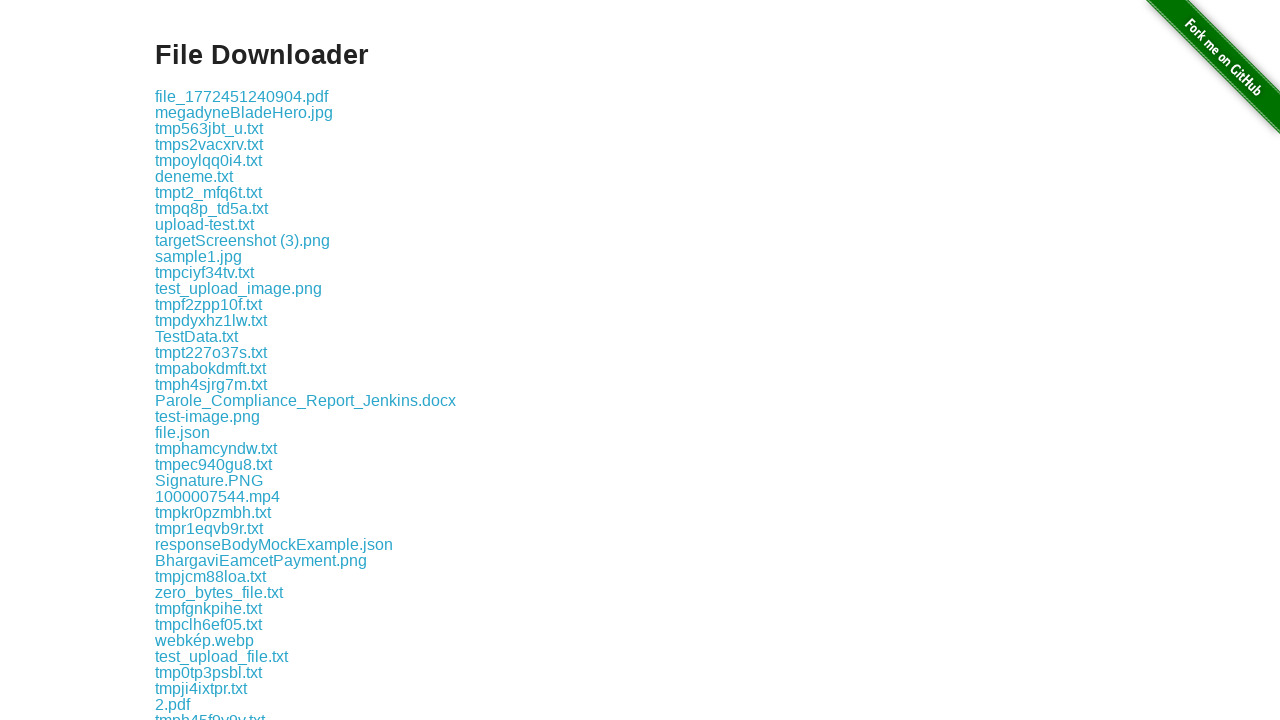

Located the first download link element
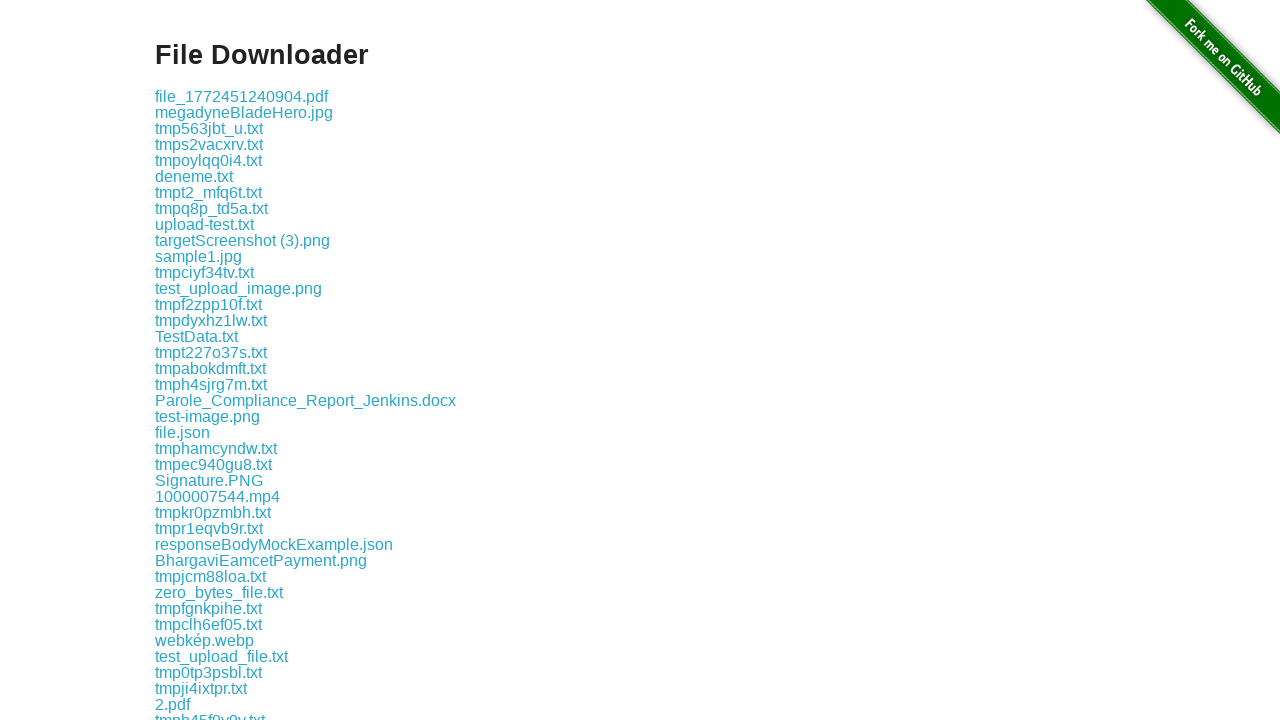

Retrieved href attribute from download link: download/file_1772451240904.pdf
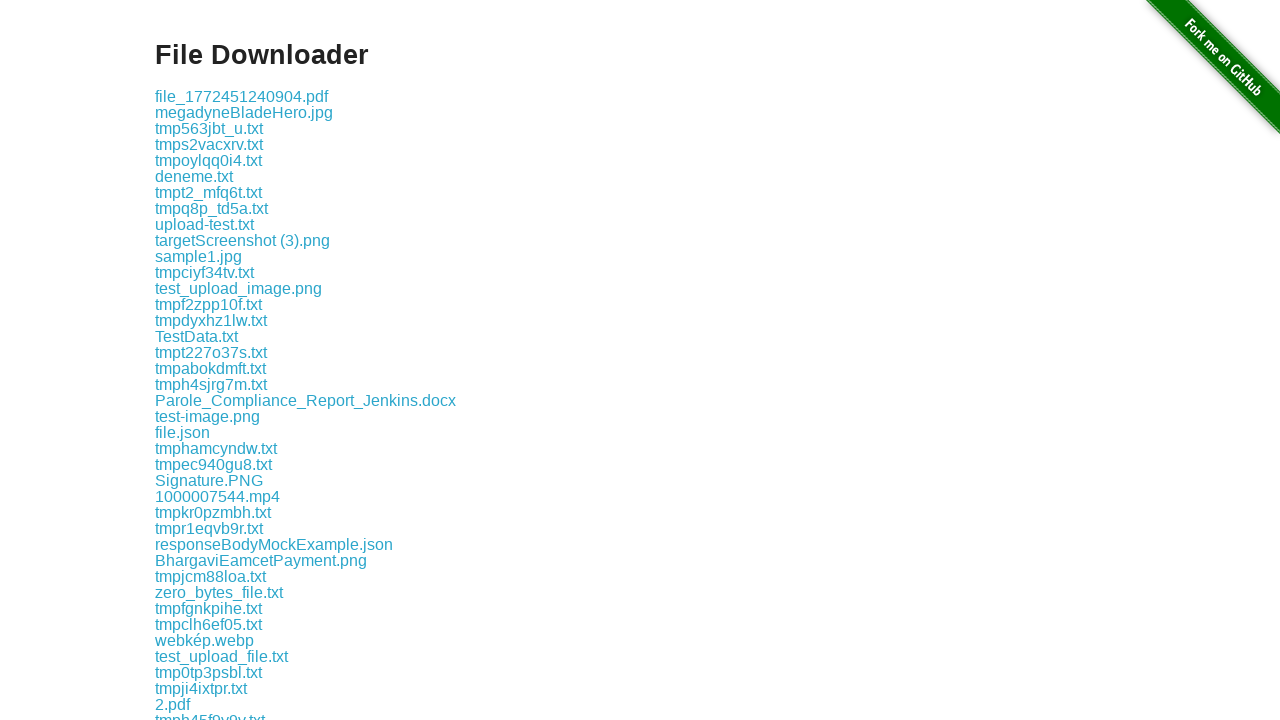

Clicked on the download link to verify it is interactive at (242, 96) on .example a >> nth=0
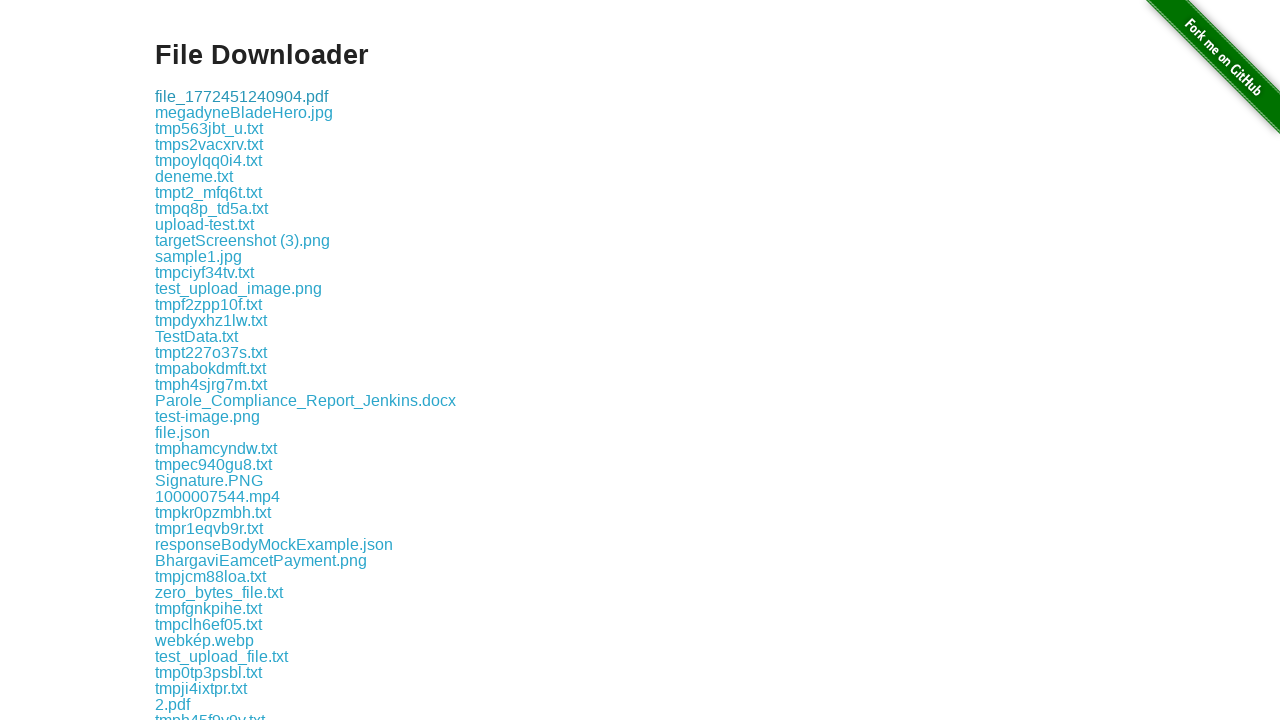

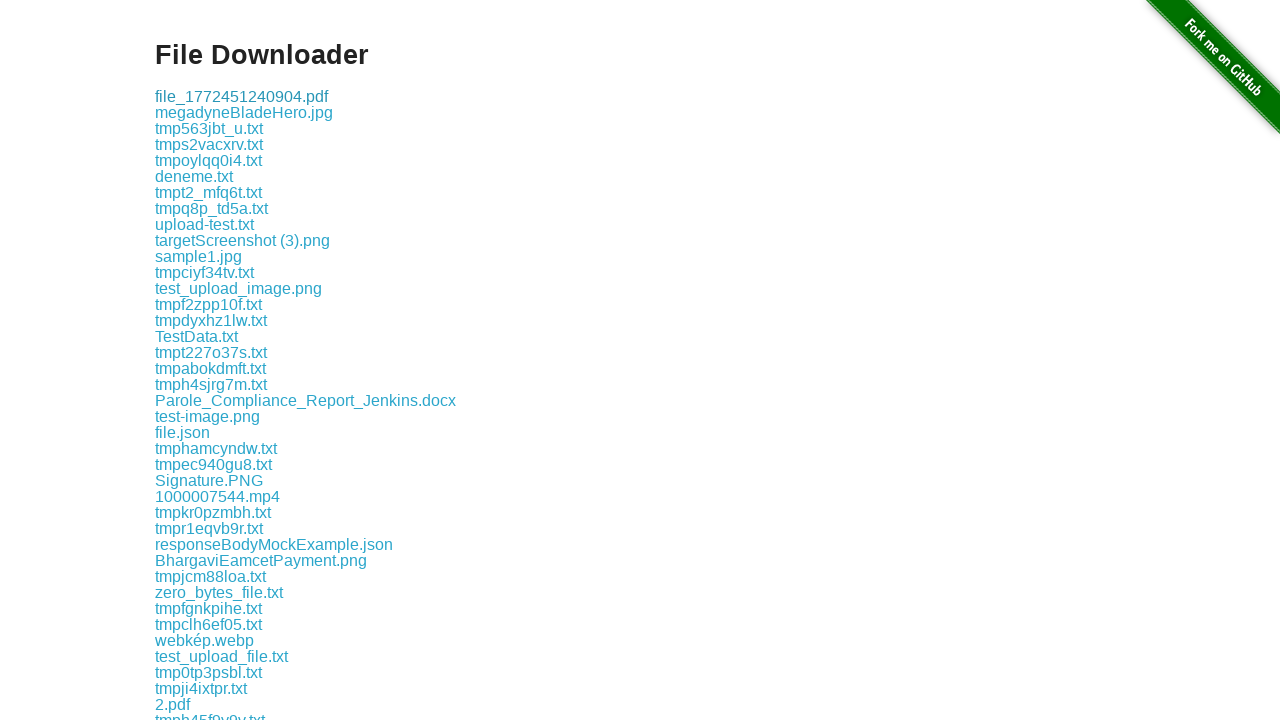